Tests a calculator application by entering two numbers (1 and 2) into input fields and clicking the calculate button to perform an addition operation.

Starting URL: http://juliemr.github.io/protractor-demo/

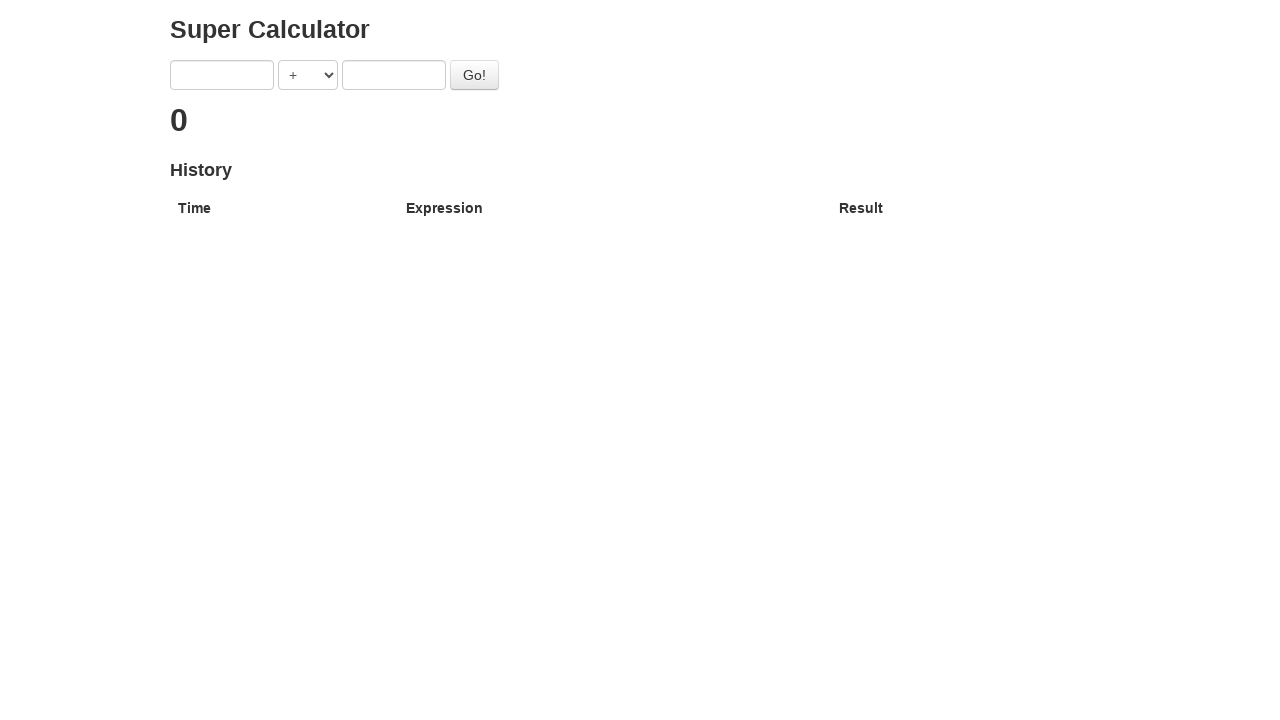

Filled first input field with '1' on [ng-model='first']
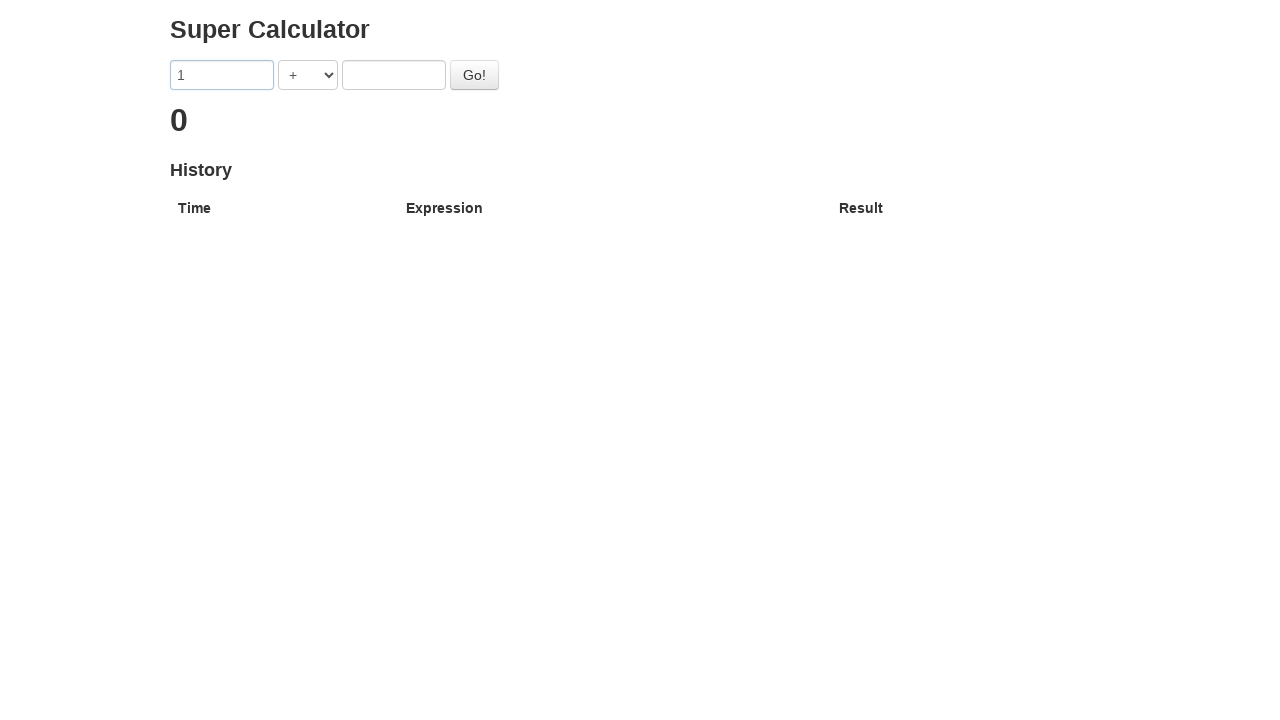

Filled second input field with '2' on [ng-model='second']
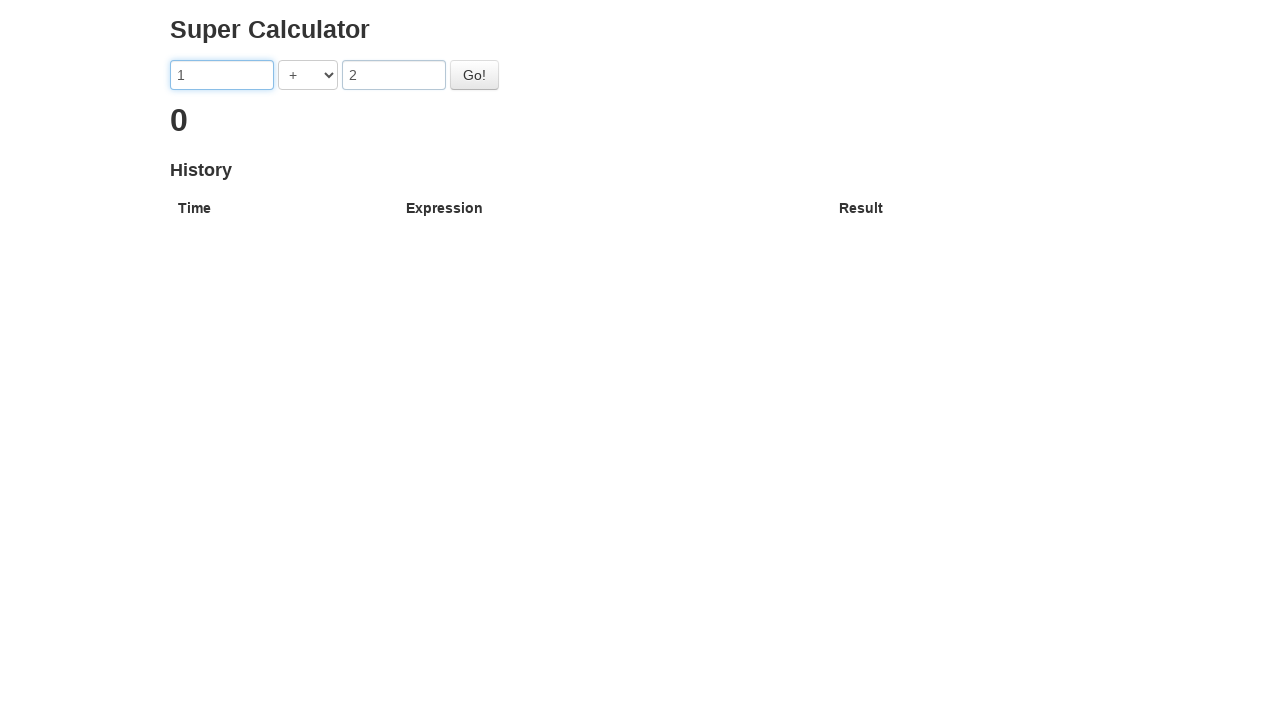

Clicked Go button to perform addition calculation at (474, 75) on #gobutton
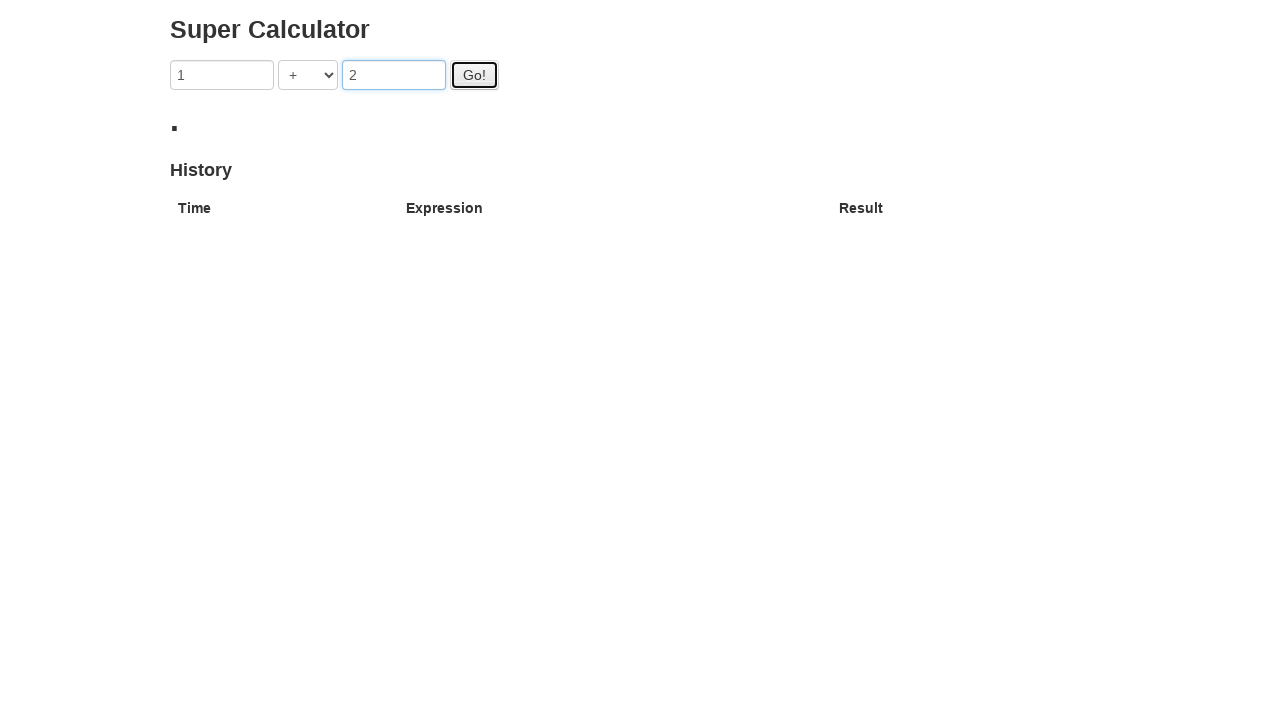

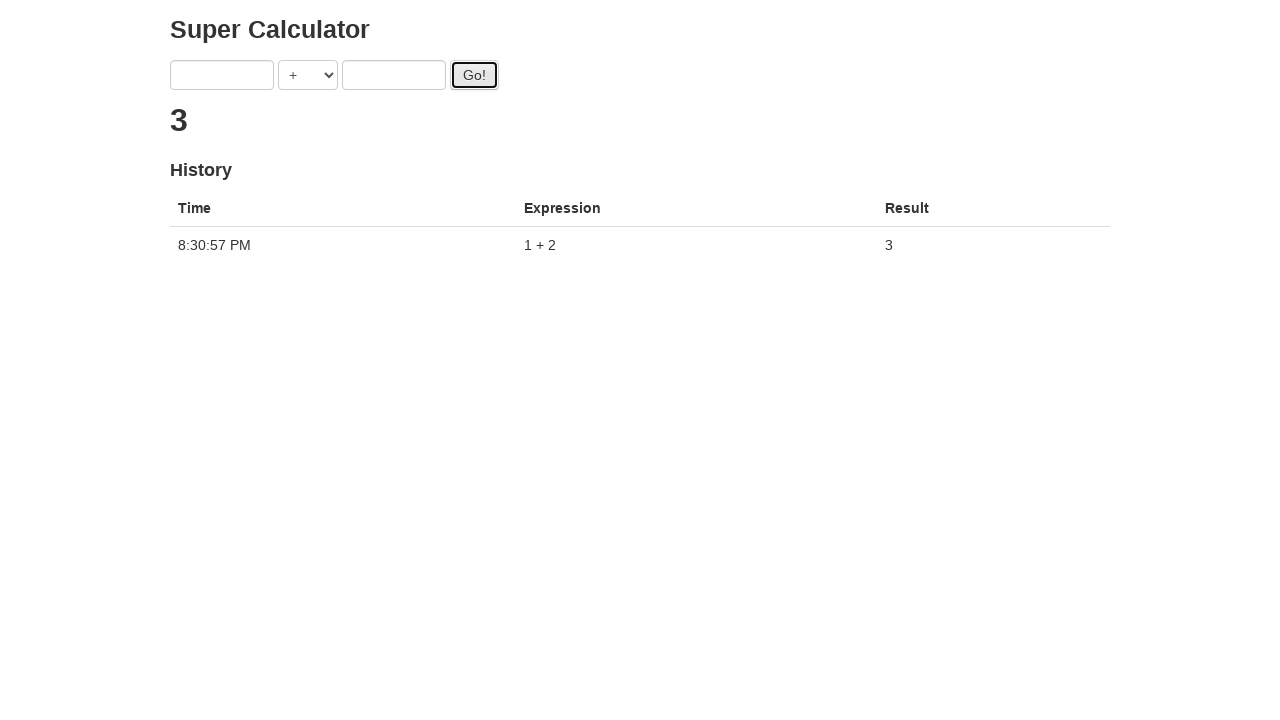